Tests confirm alert by clicking the prompt button and accepting the alert

Starting URL: https://v1.training-support.net/selenium/javascript-alerts

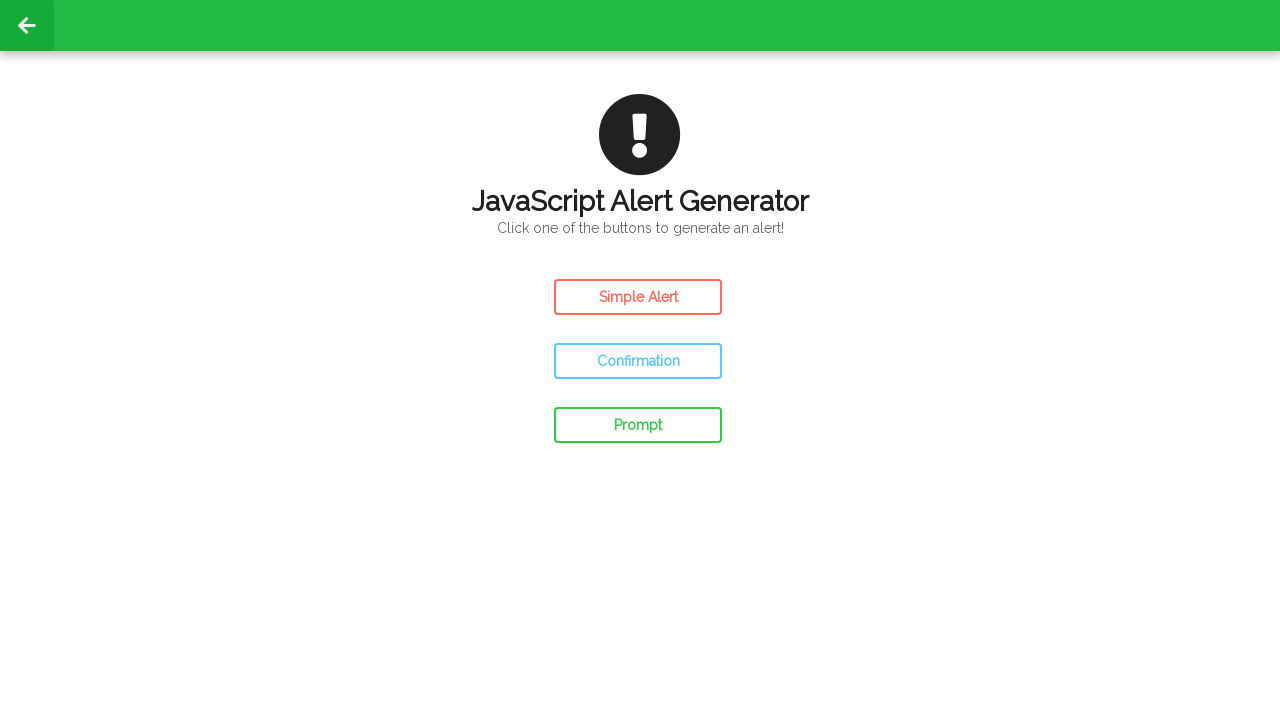

Clicked the prompt button to trigger confirm alert at (638, 425) on #prompt
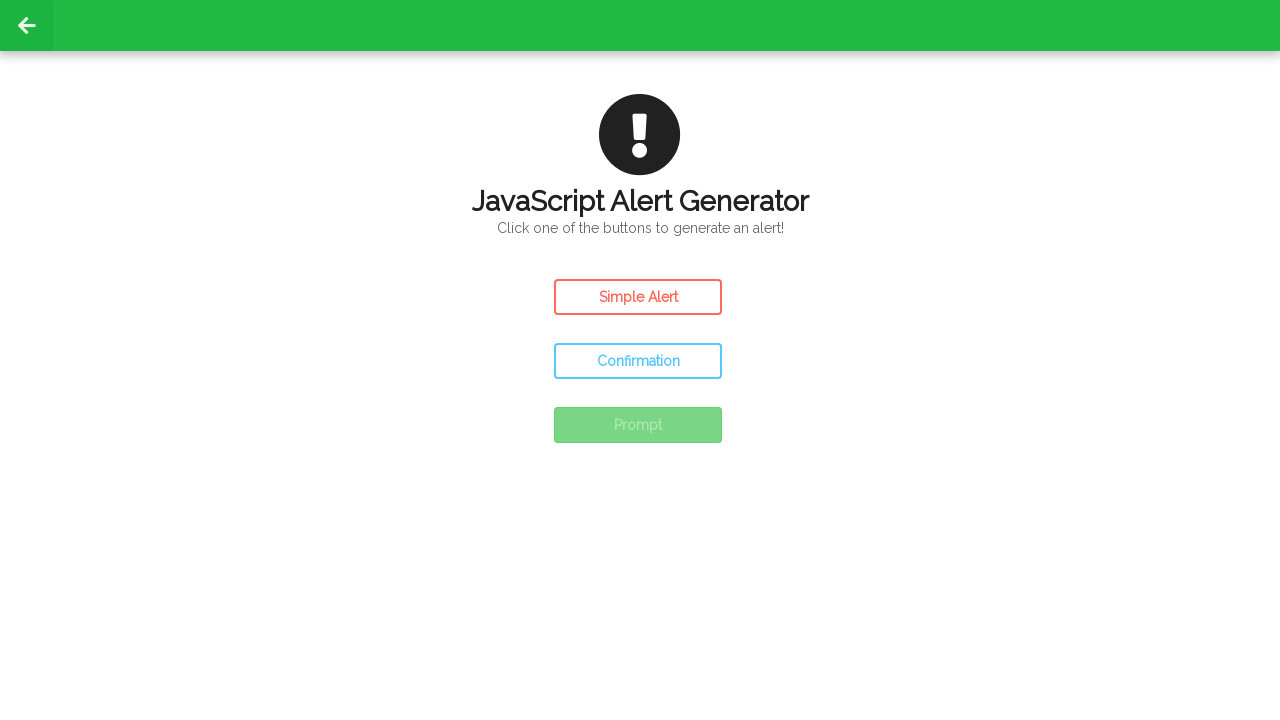

Set up dialog handler to accept the alert
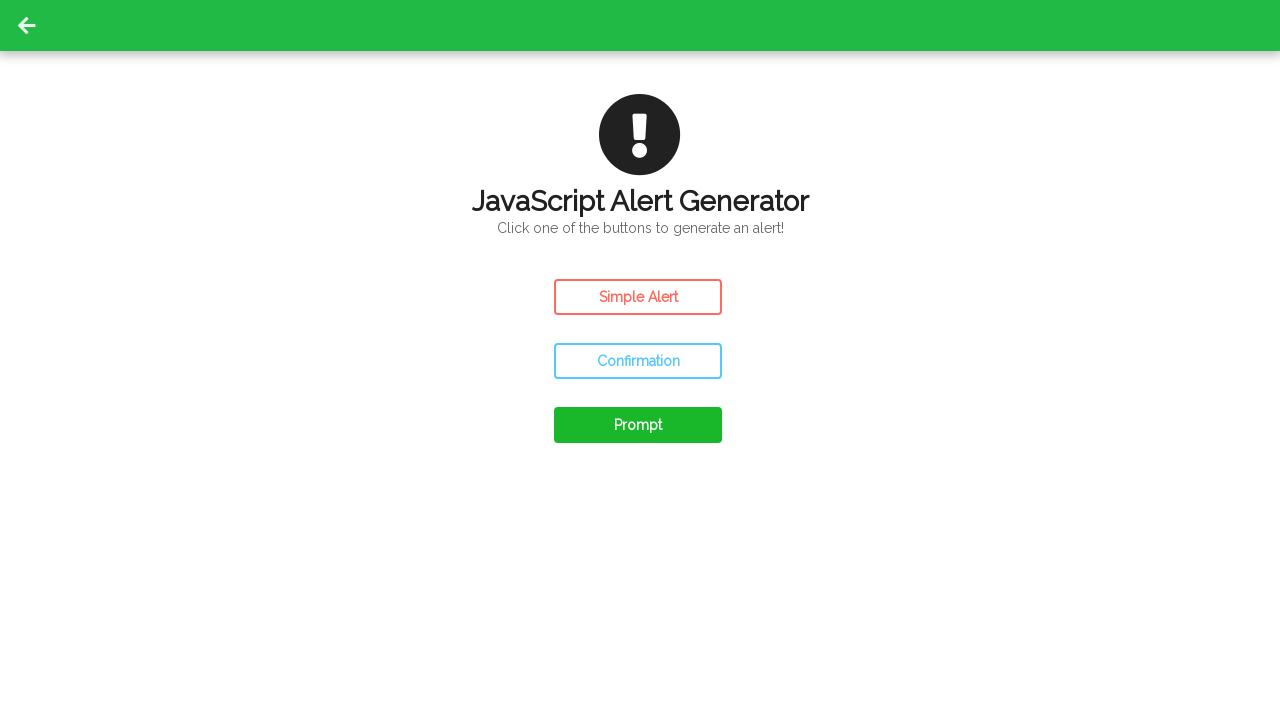

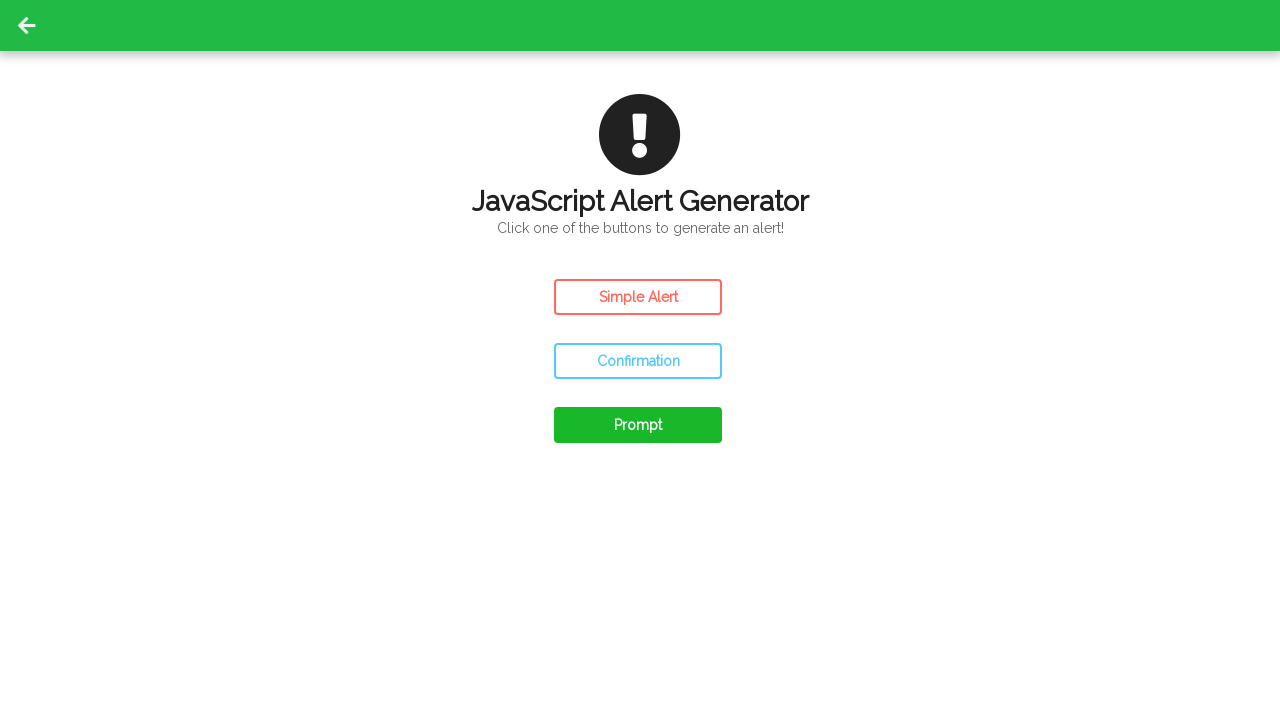